Navigates to GitHub homepage and locates the GitHub logo element to verify its presence on the page

Starting URL: http://github.com

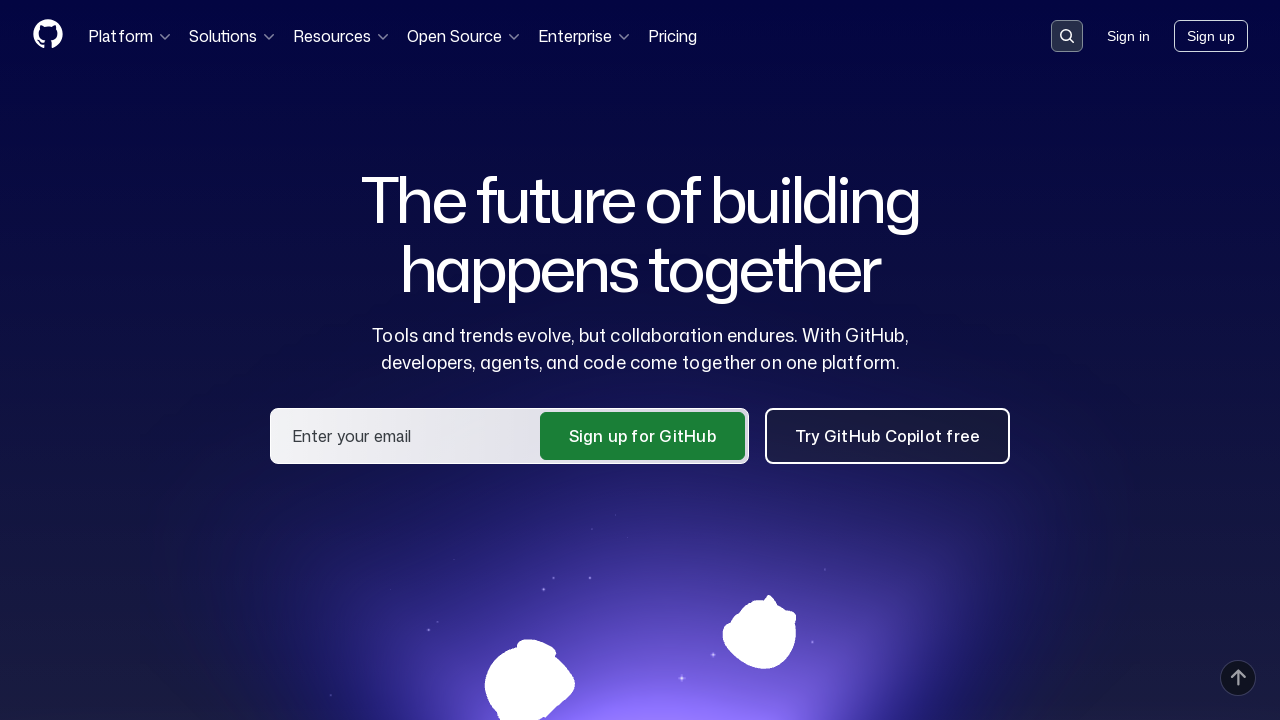

Navigated to GitHub homepage
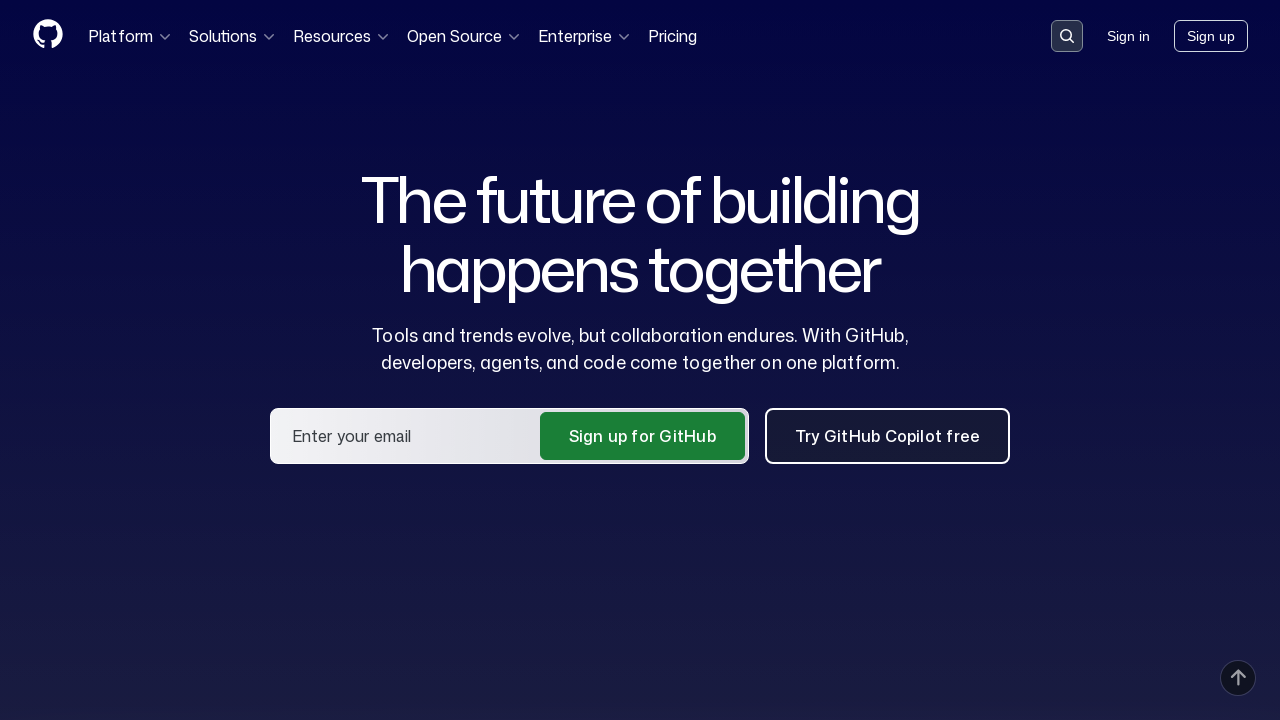

GitHub logo element is visible on the page
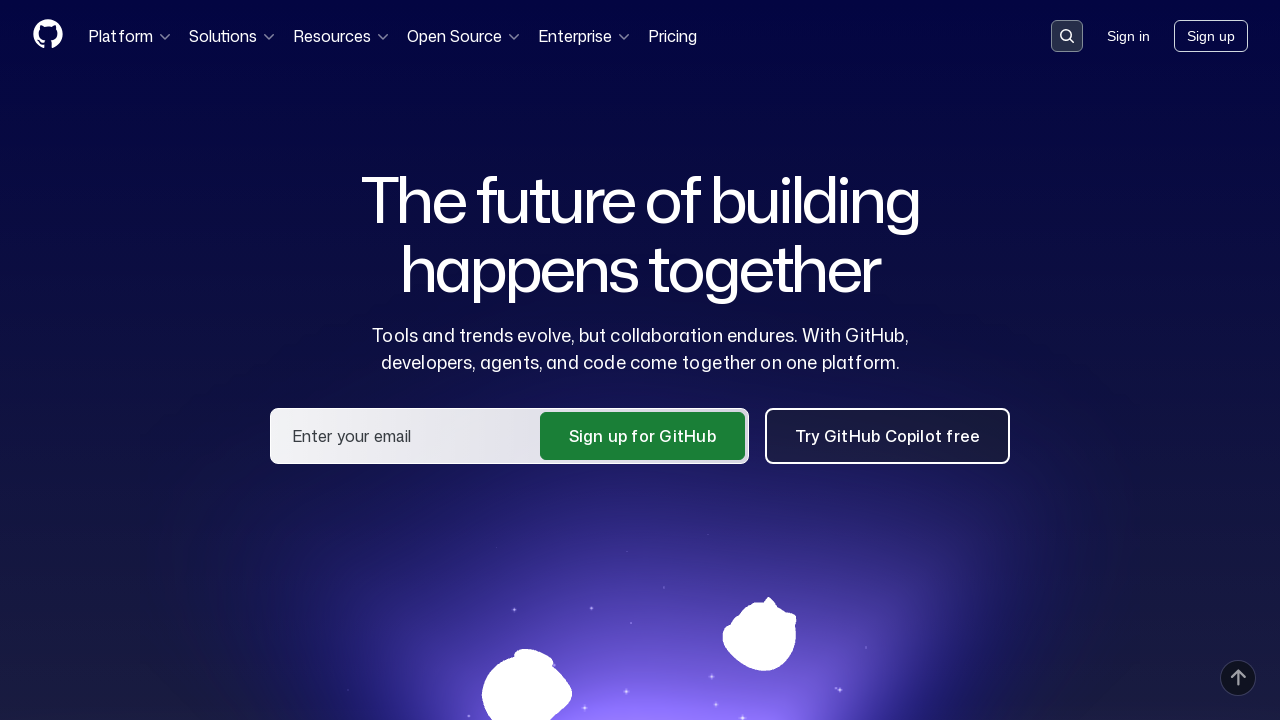

Located GitHub logo element
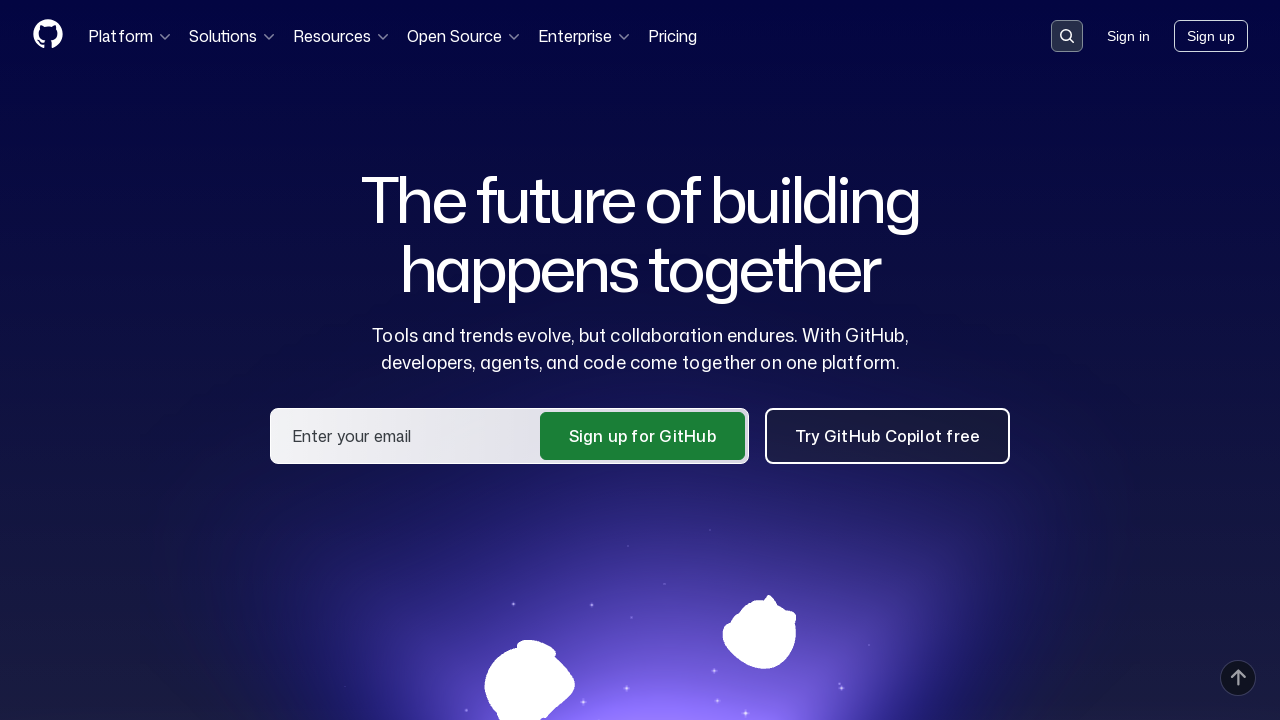

Retrieved GitHub logo bounding box dimensions: width=32, height=32
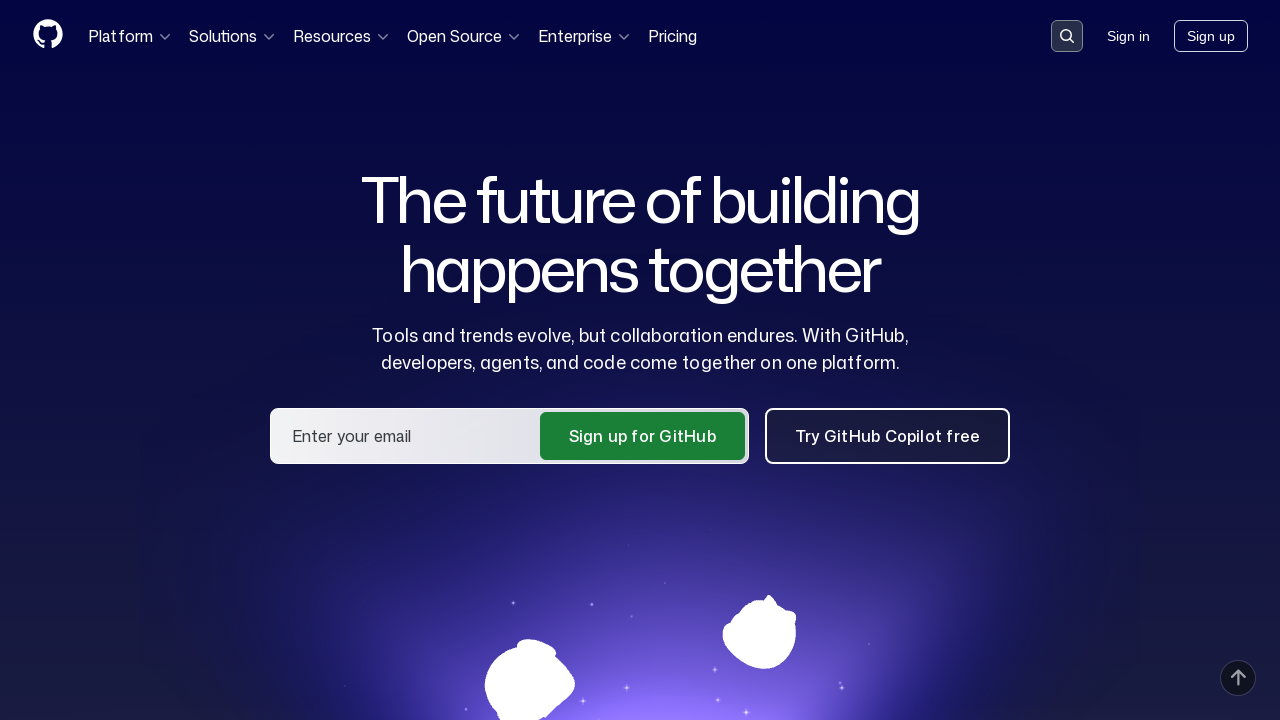

Verified GitHub logo has valid dimensions (width > 0 and height > 0)
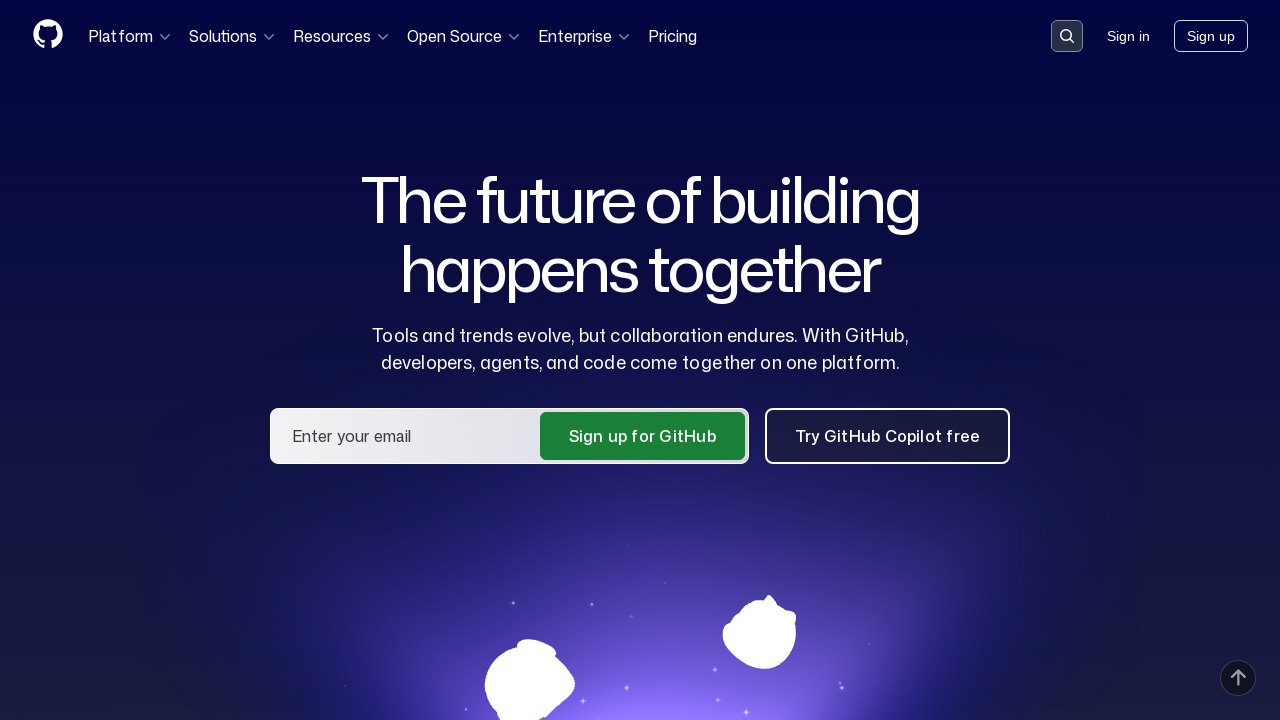

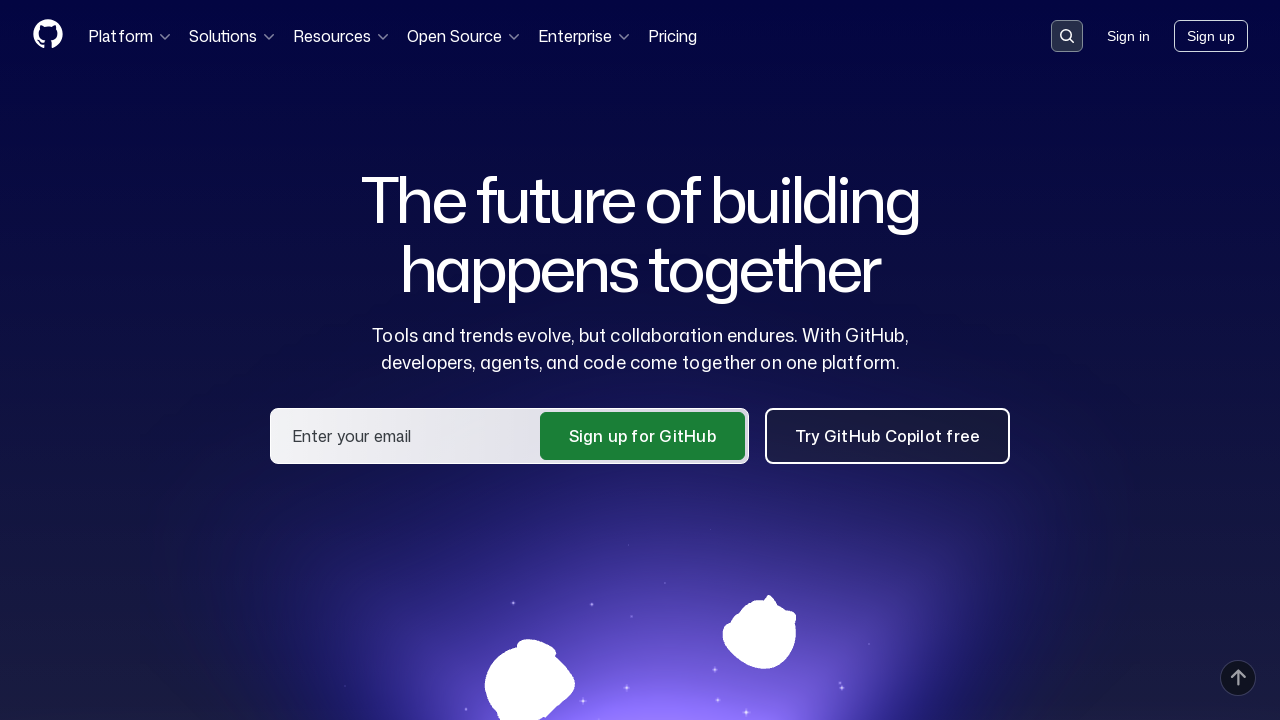